Tests state dropdown functionality by selecting states using different methods (visible text, value, index) and verifies the final selection is California

Starting URL: http://practice.cydeo.com/dropdown

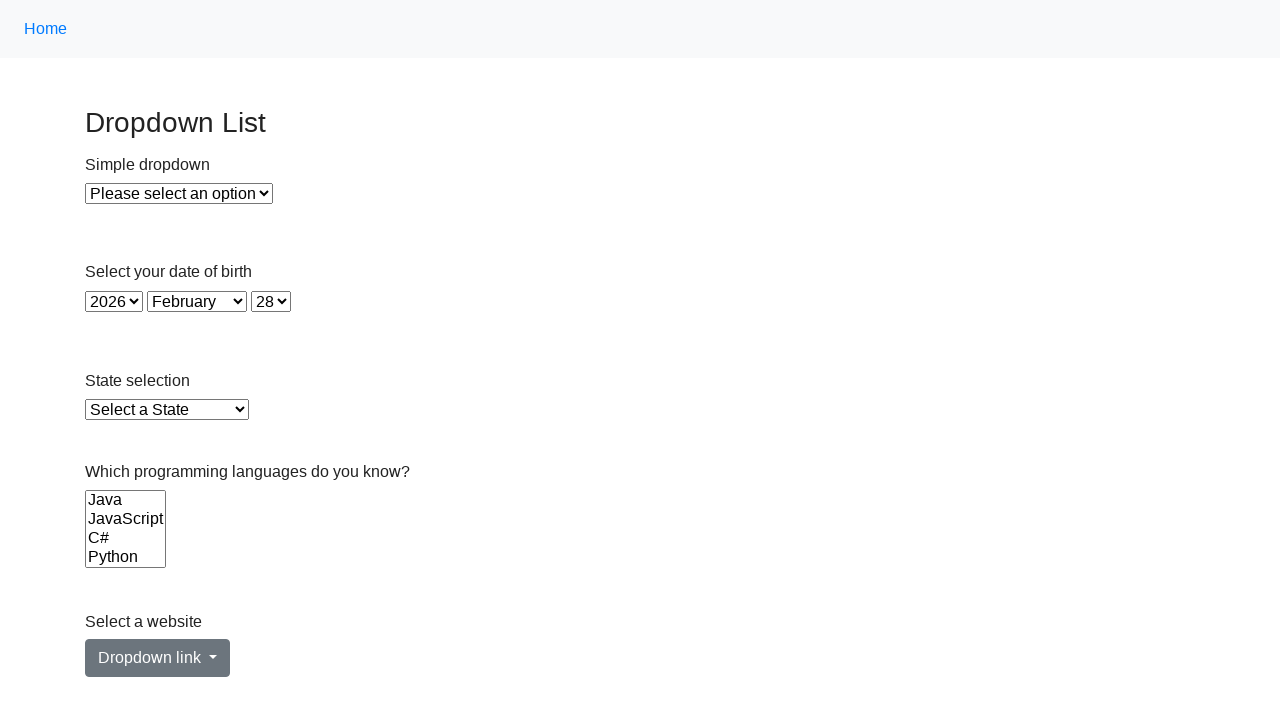

Selected Illinois from state dropdown by visible text on select#state
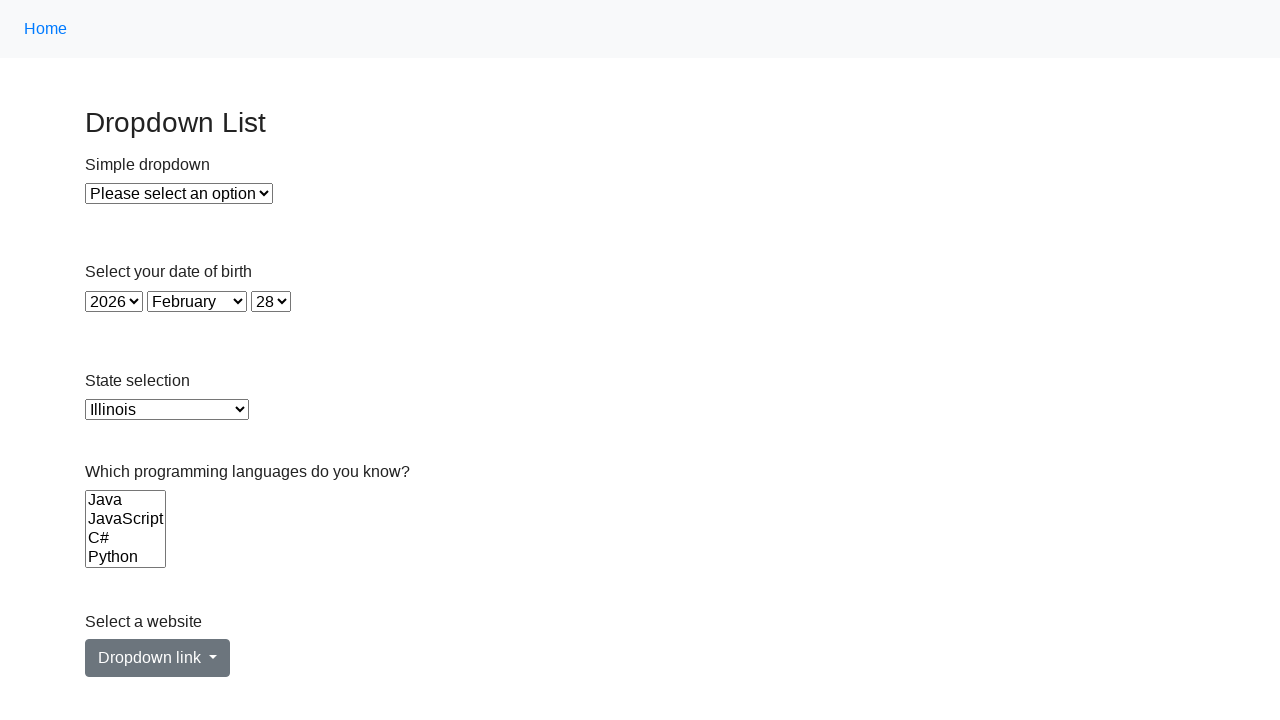

Selected Virginia from state dropdown by value on select#state
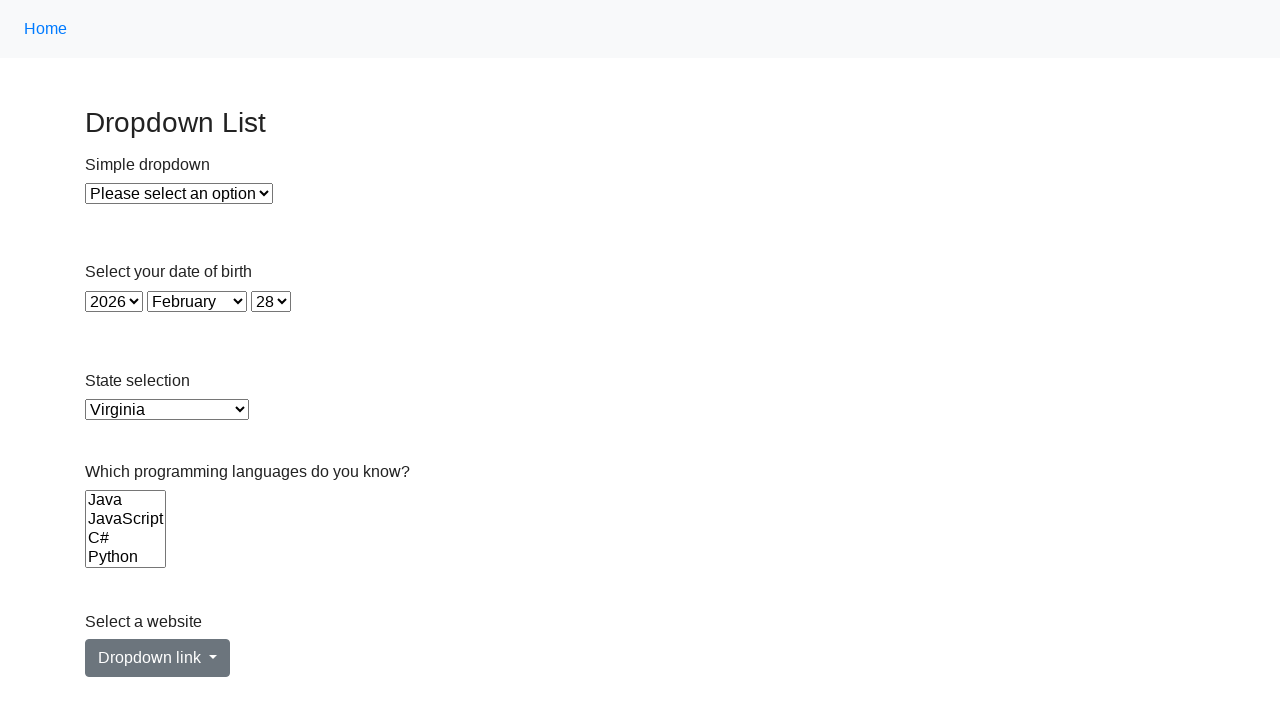

Selected California from state dropdown by index 5 on select#state
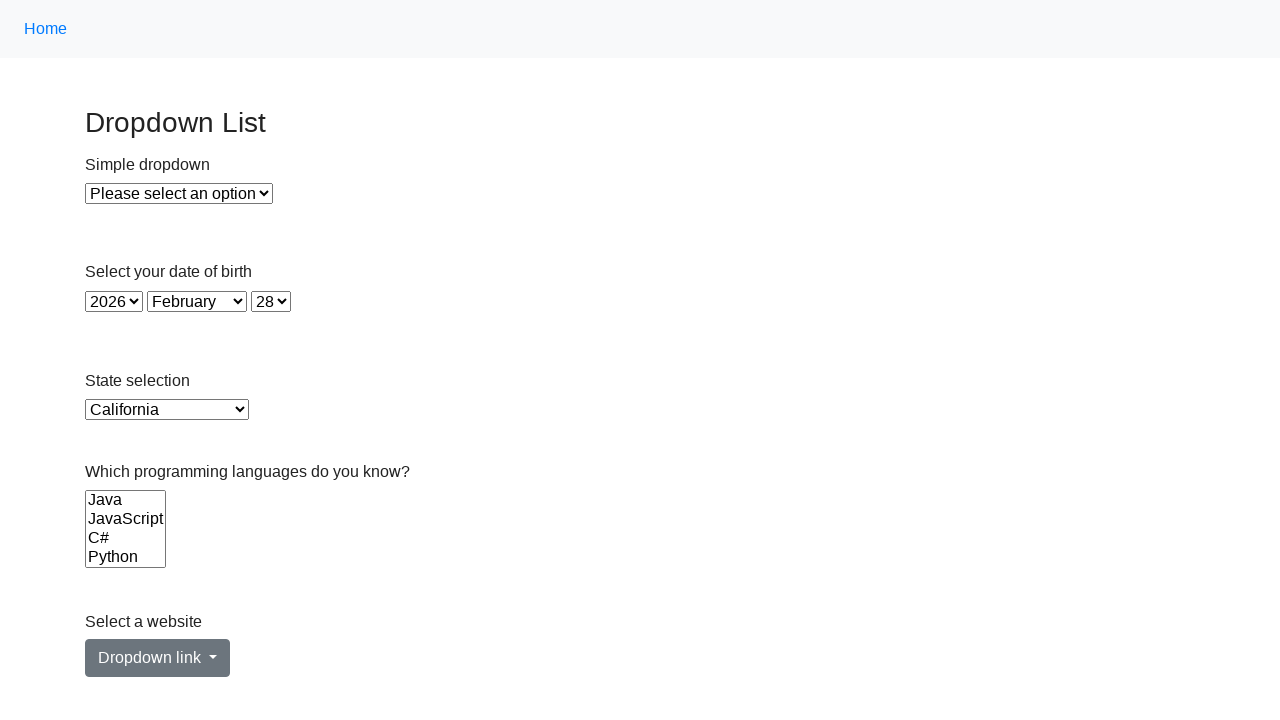

Located the checked option in state dropdown
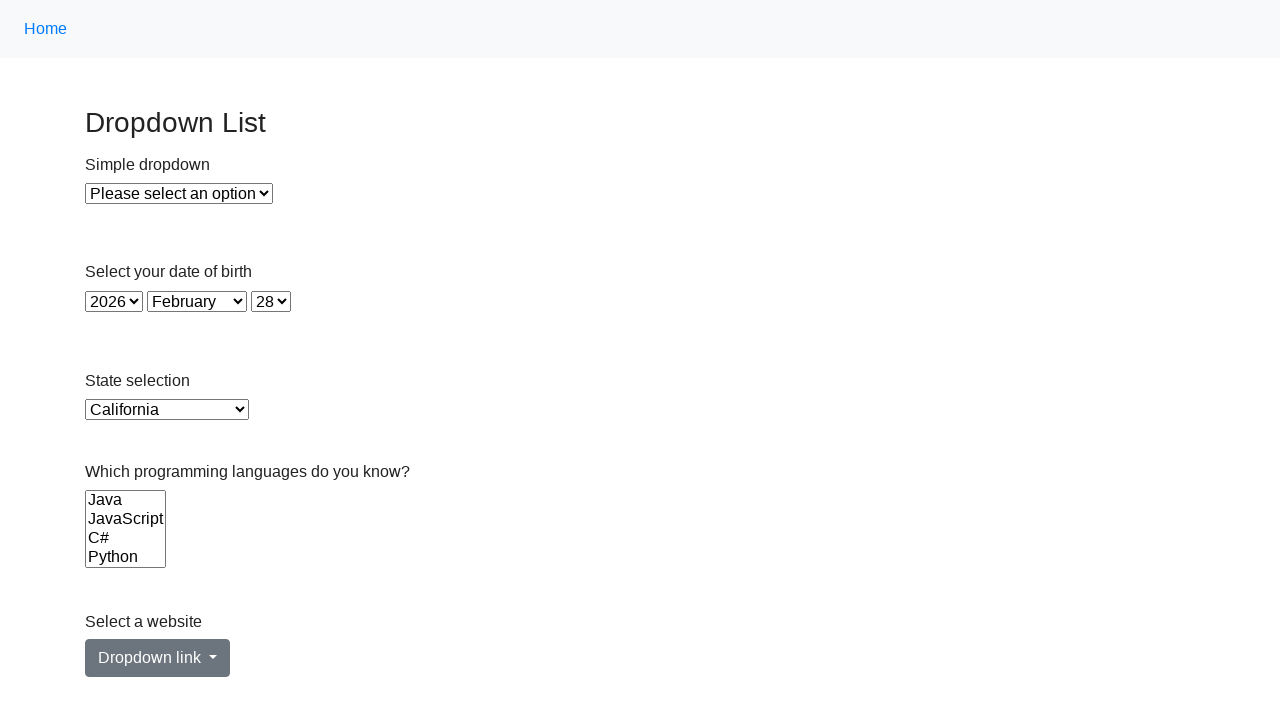

Verified that California is the selected state
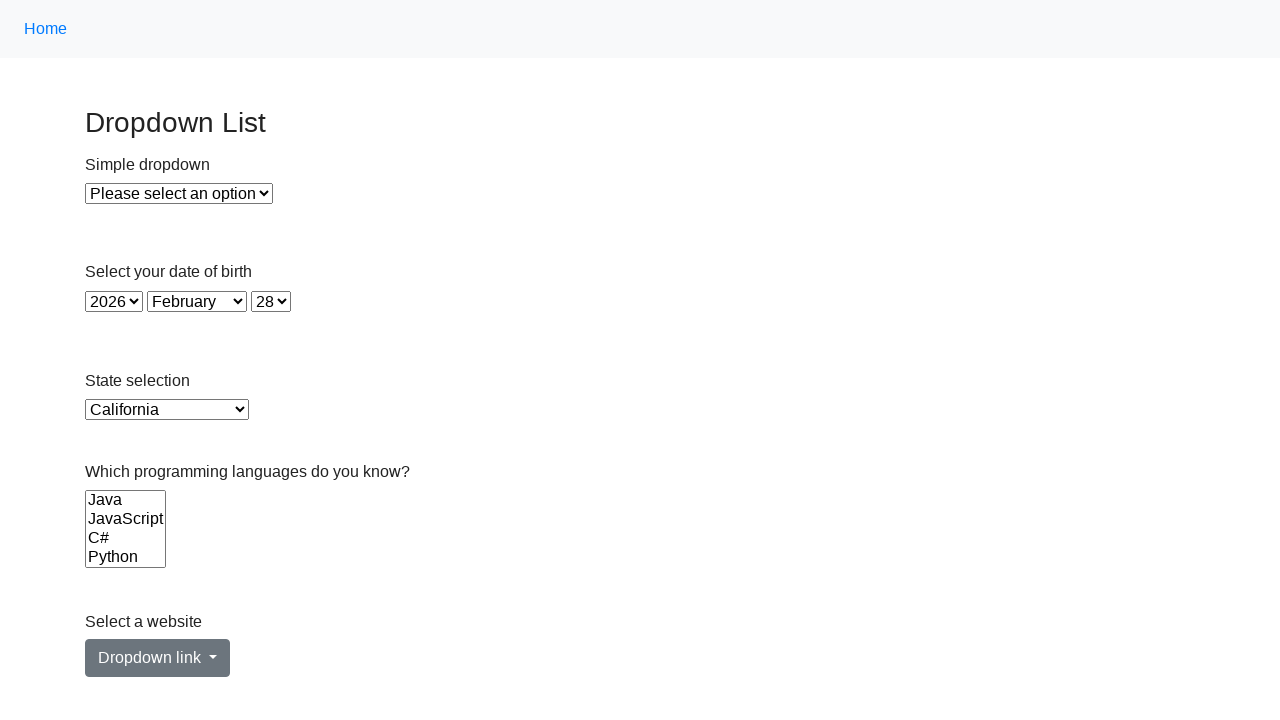

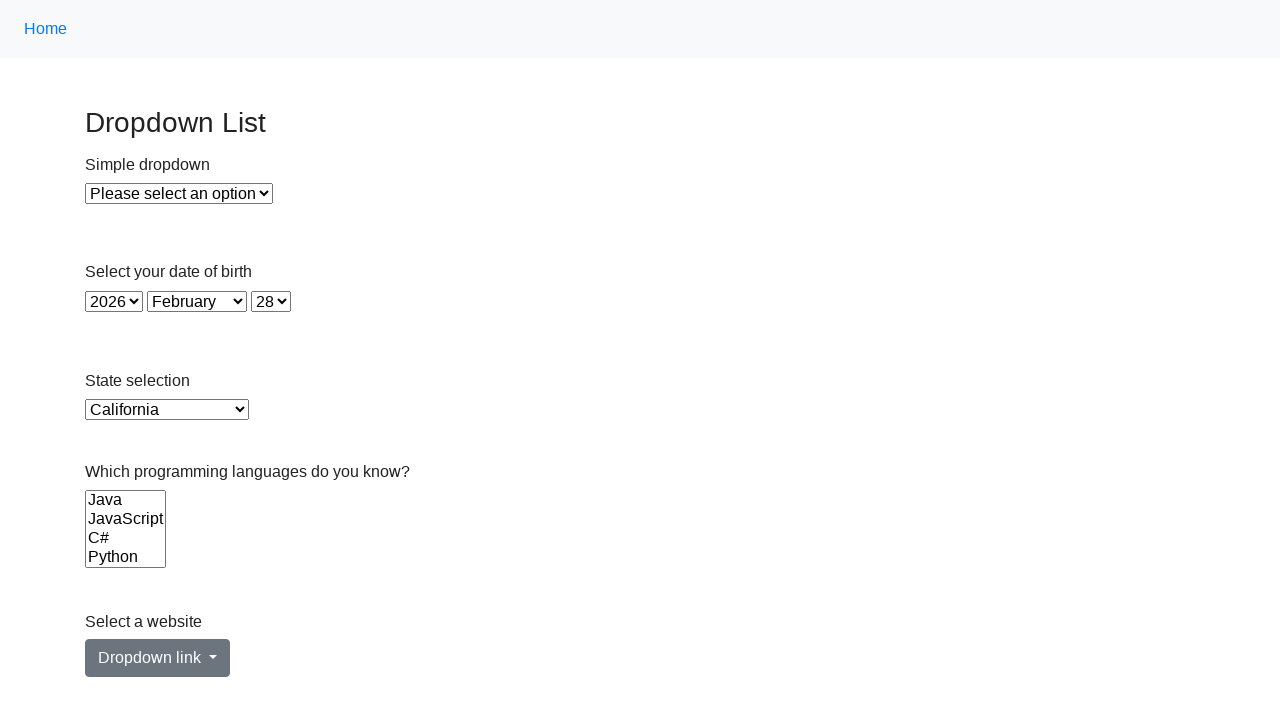